Tests file upload functionality by selecting a file, clicking the upload button, and verifying the uploaded filename is displayed correctly.

Starting URL: https://the-internet.herokuapp.com/upload

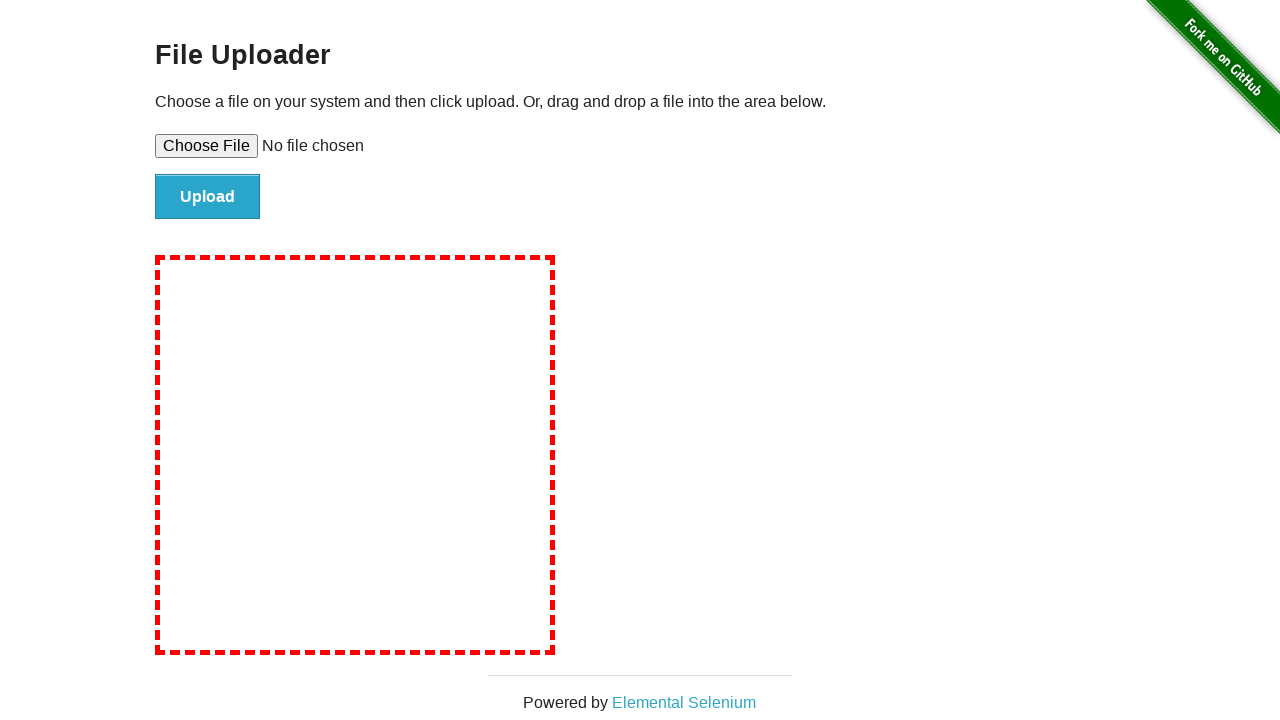

Created temporary test file 'TestUploadFile.txt'
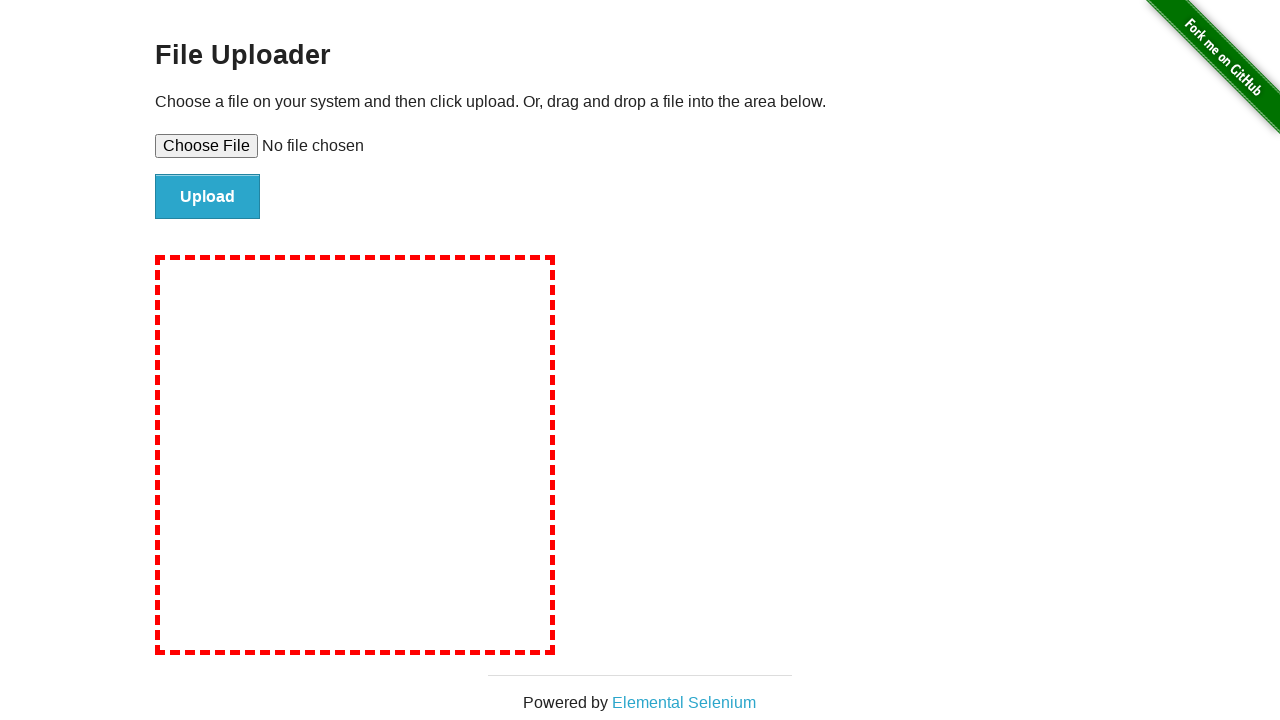

Selected file for upload via file input
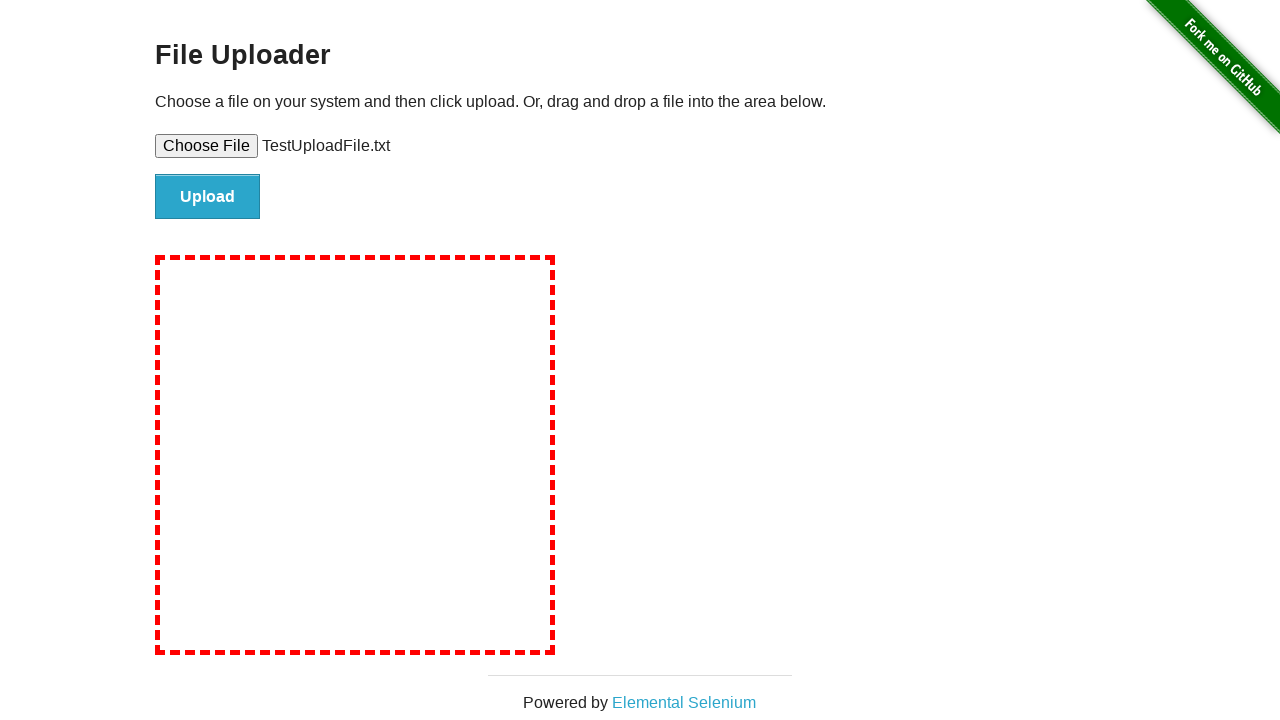

Clicked upload button to submit file at (208, 197) on #file-submit
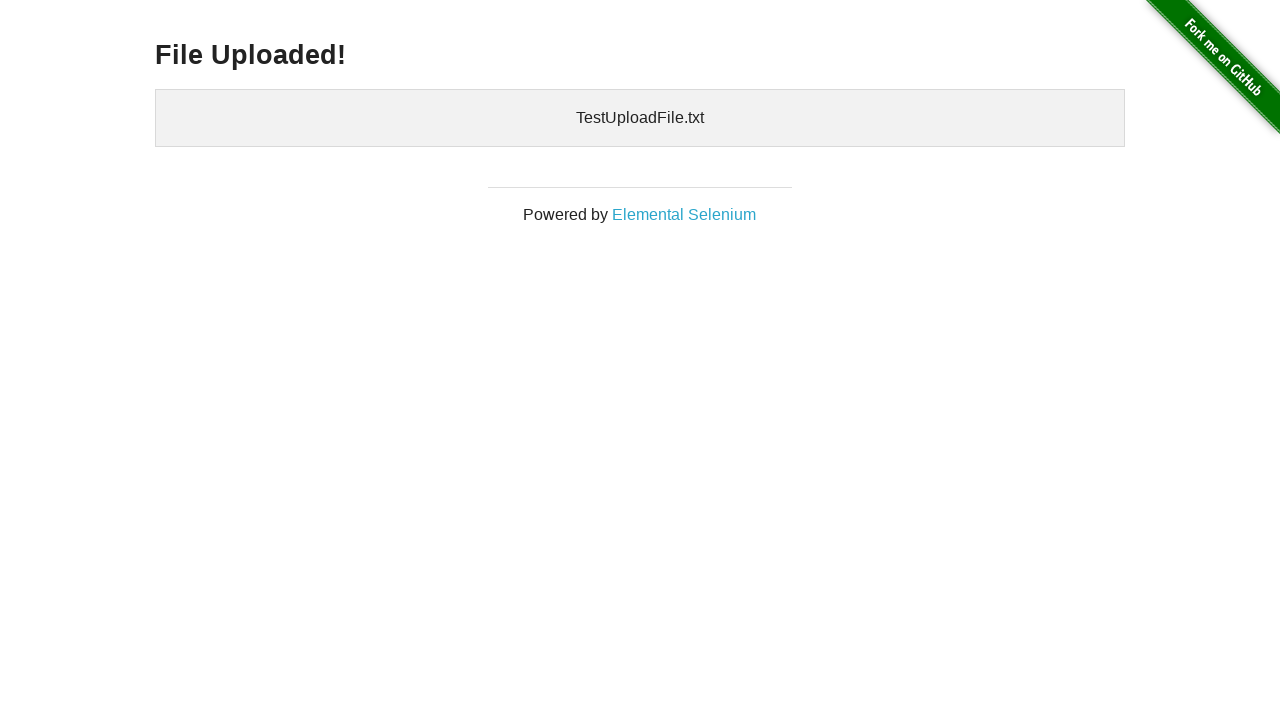

Confirmed successful upload message appeared
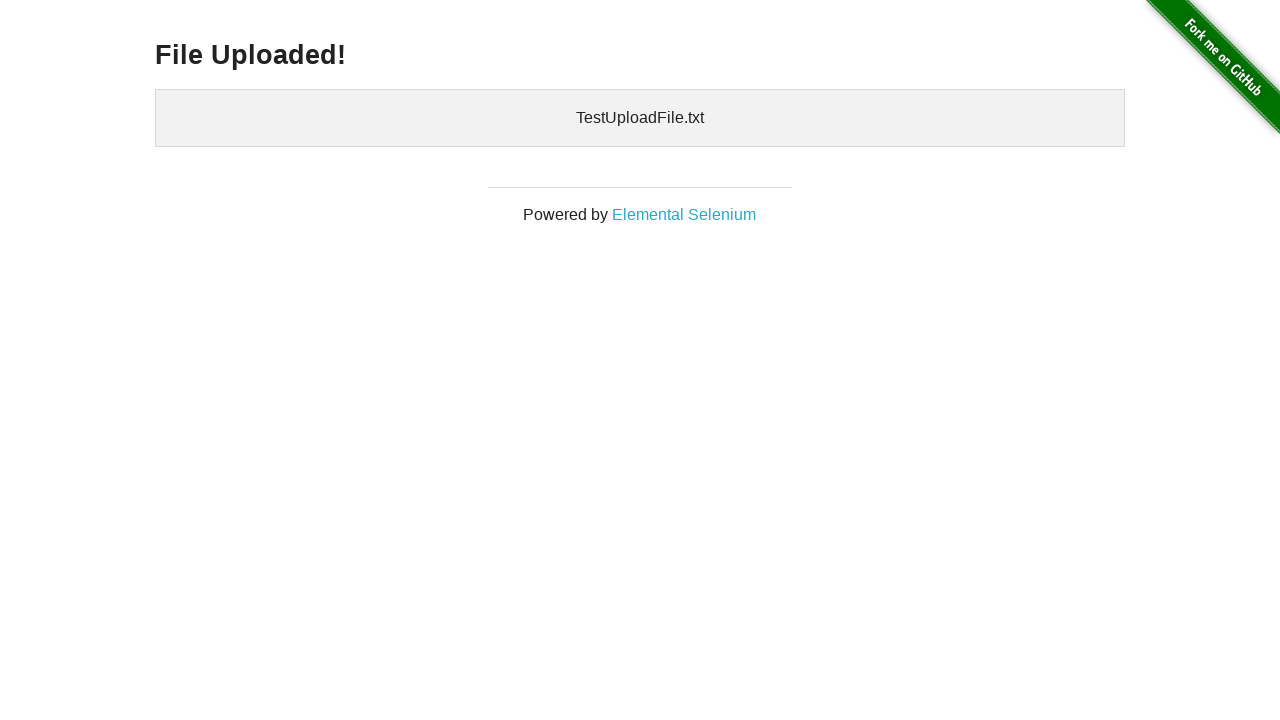

Retrieved uploaded filename from page
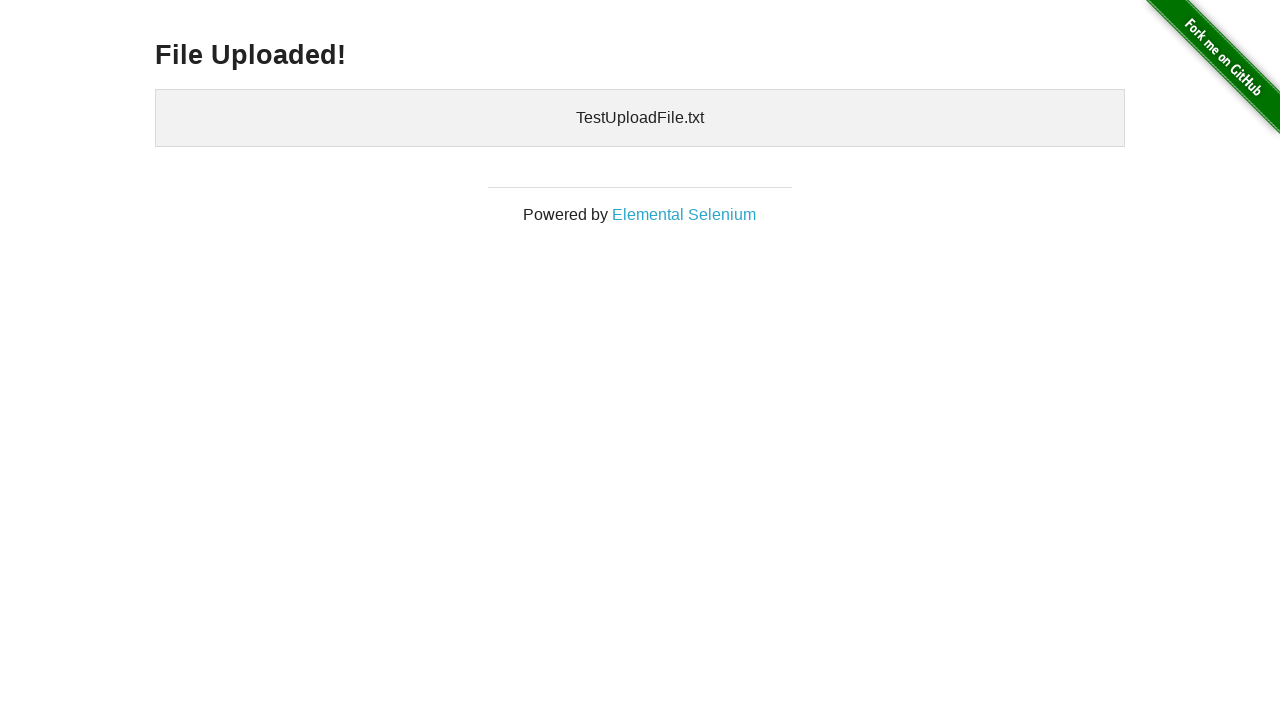

Verified uploaded filename matches expected value 'TestUploadFile.txt'
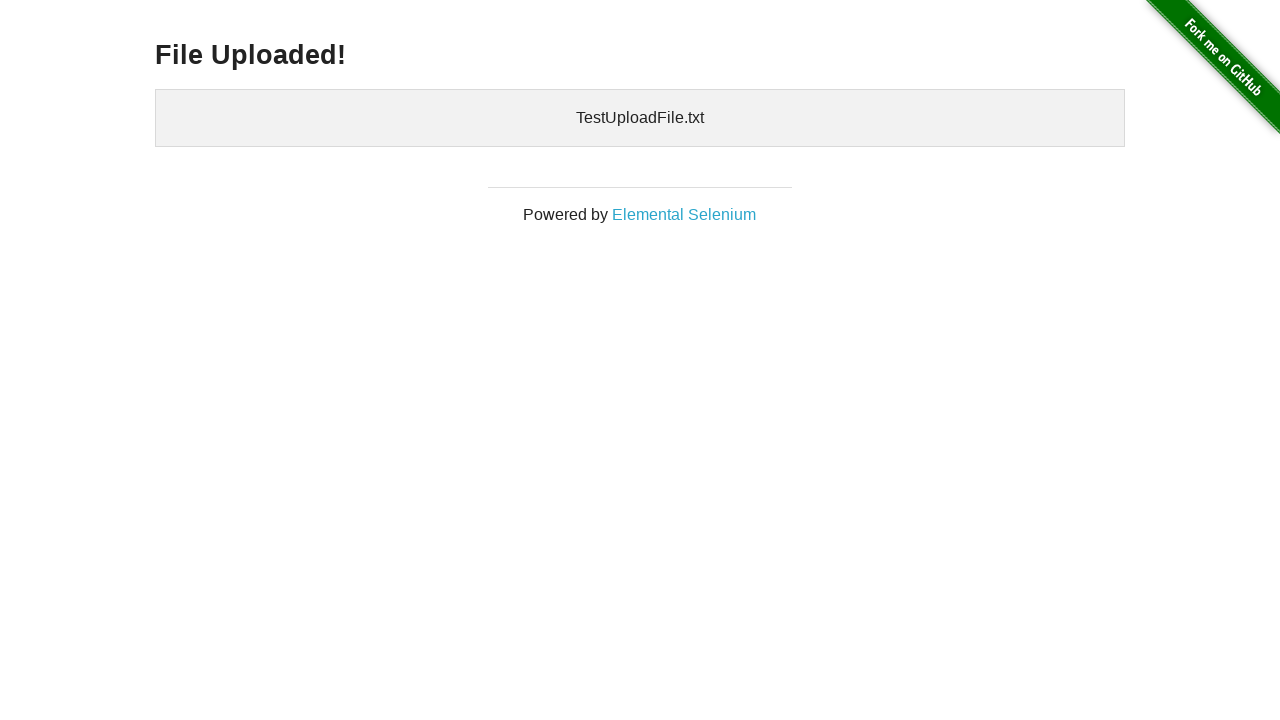

Cleaned up temporary test file
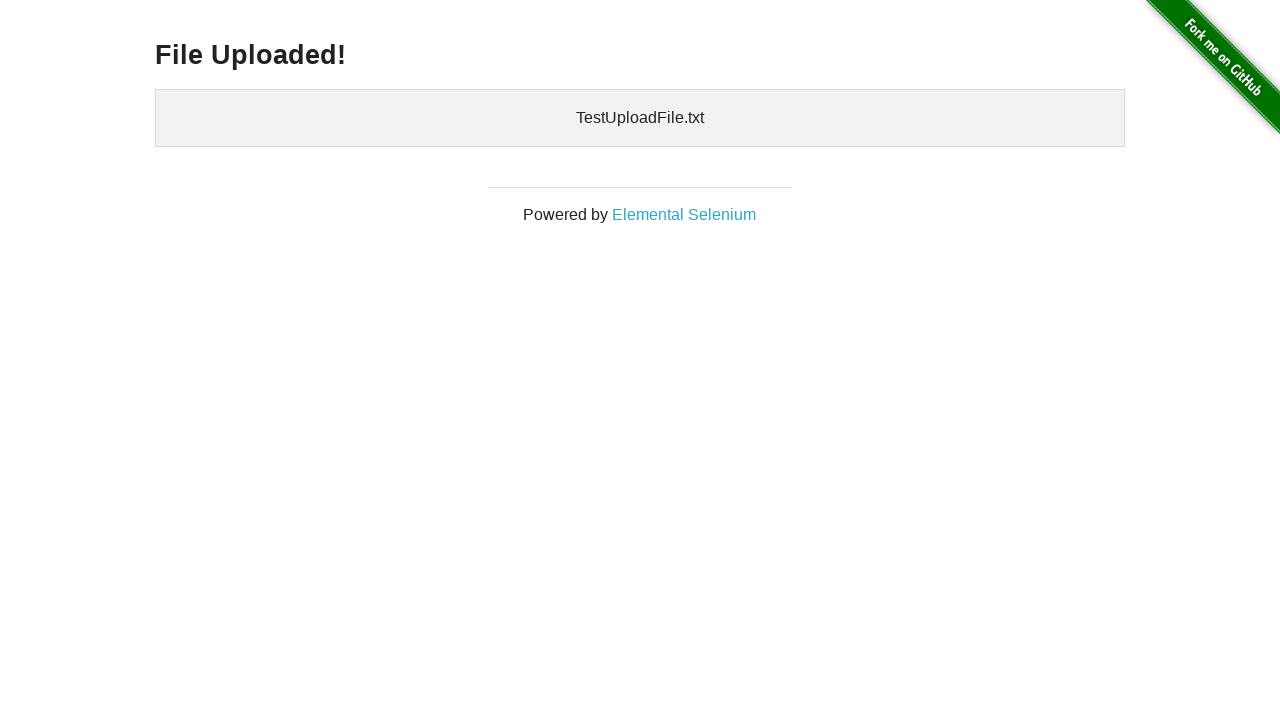

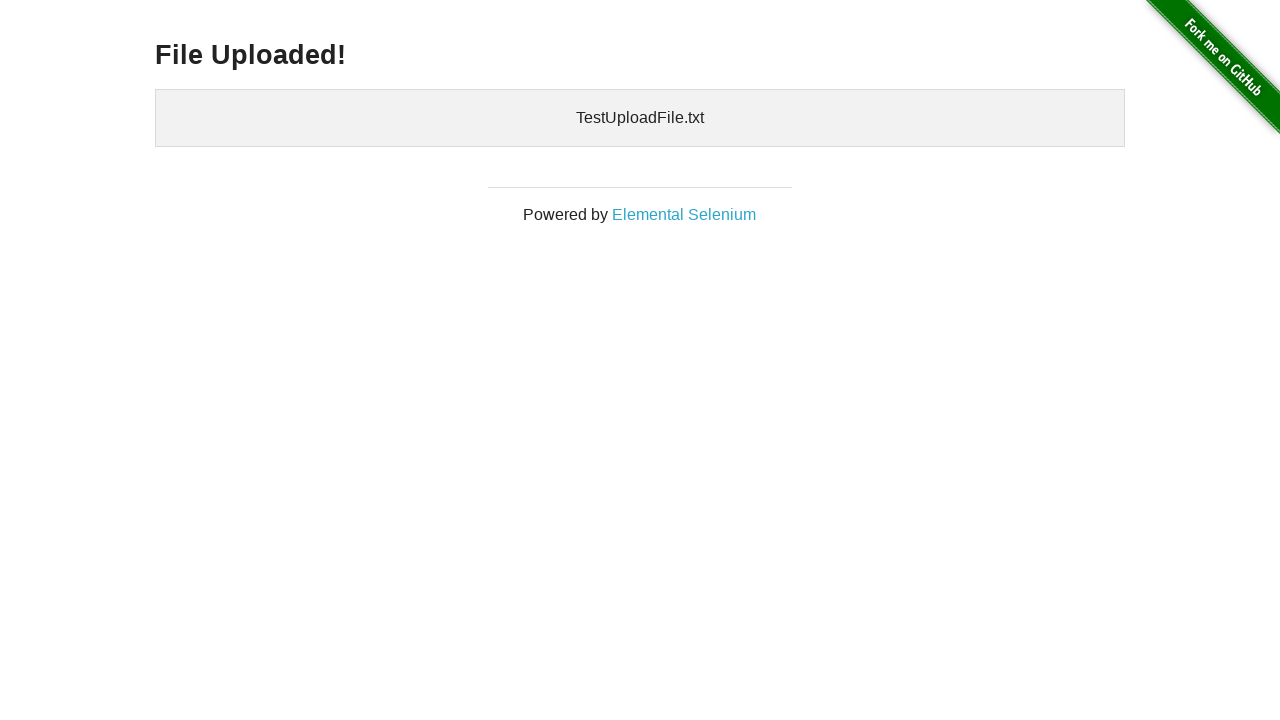